Tests navigation to nested frames page and switches between frames to access content in the middle frame

Starting URL: https://the-internet.herokuapp.com/

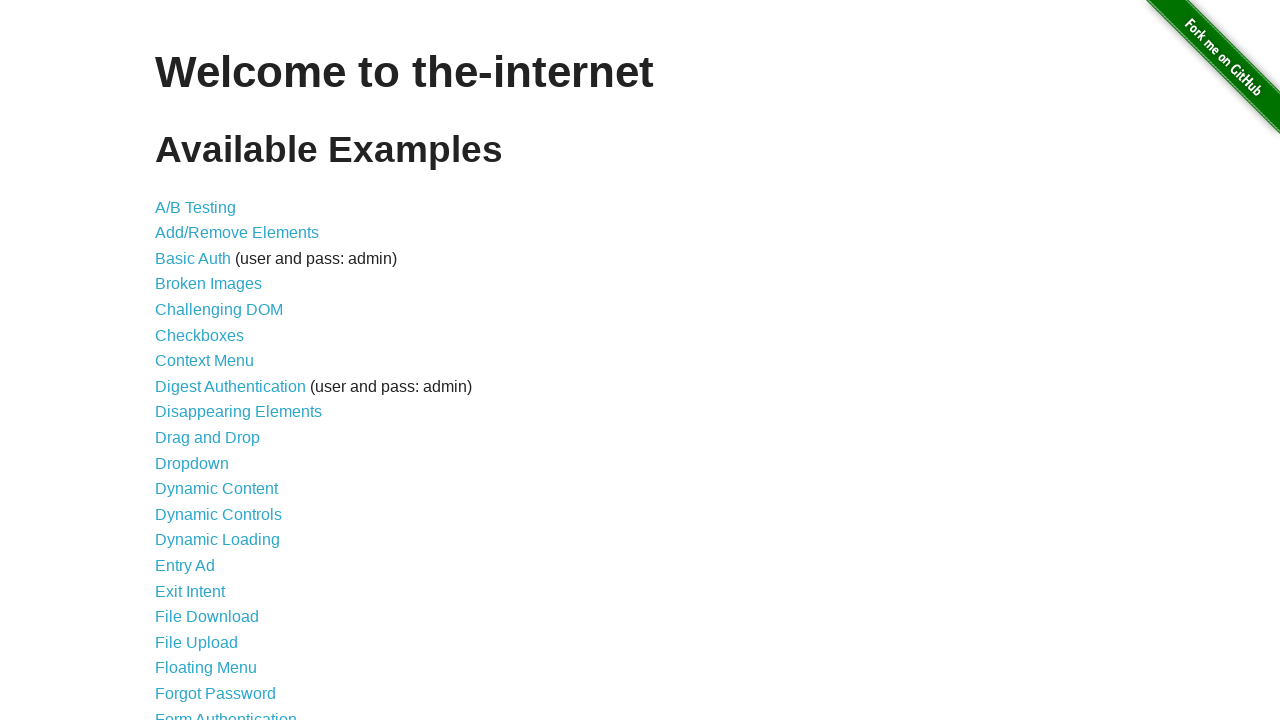

Clicked on nested frames link at (210, 395) on a[href='/nested_frames']
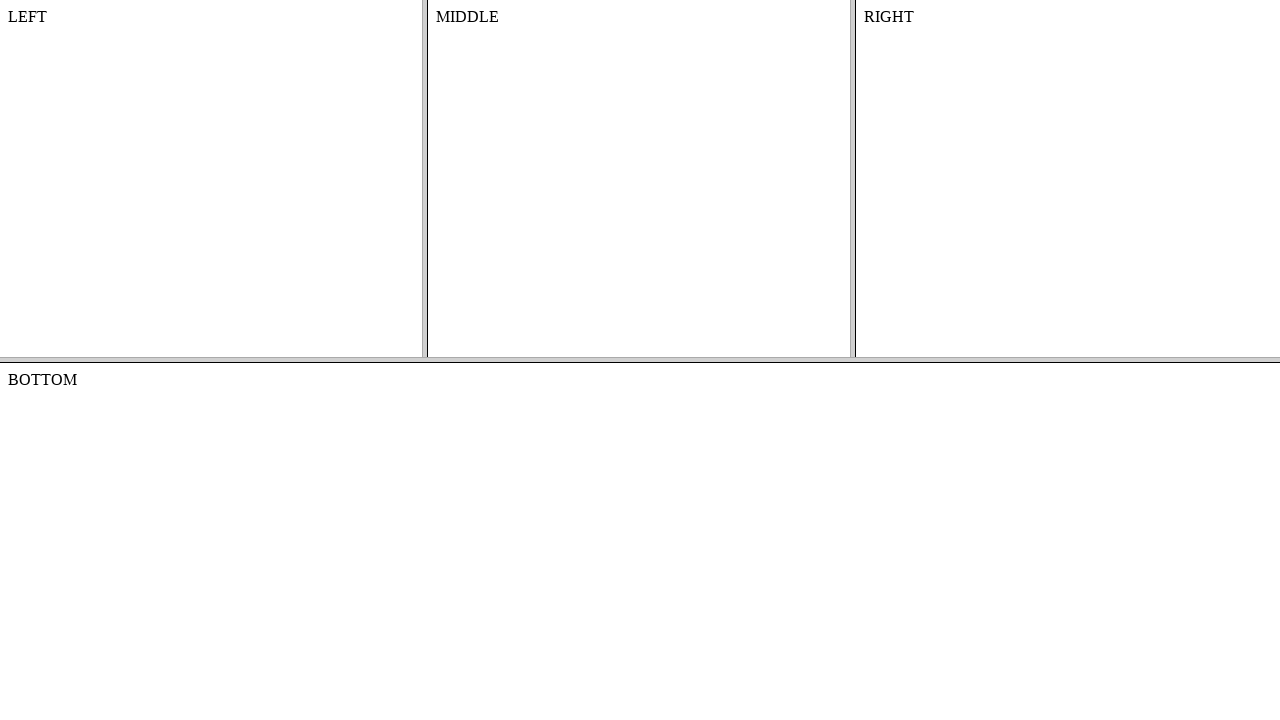

Located top frame
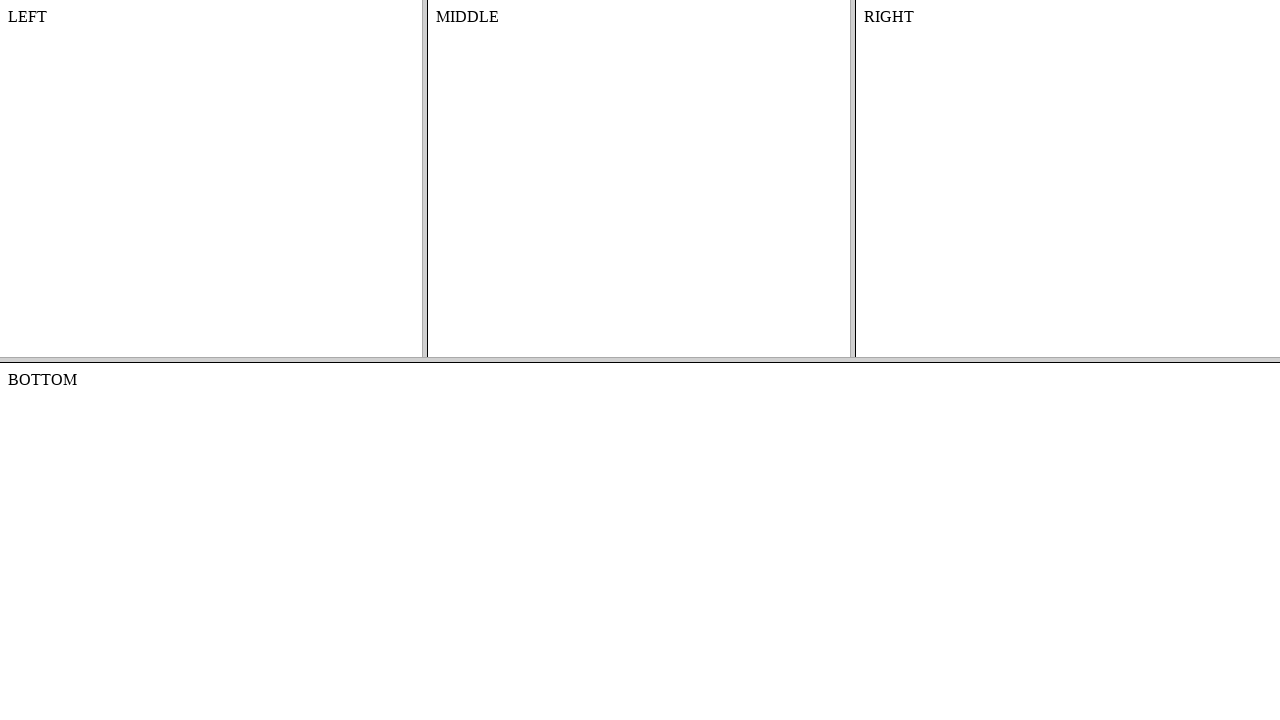

Located middle frame within top frame
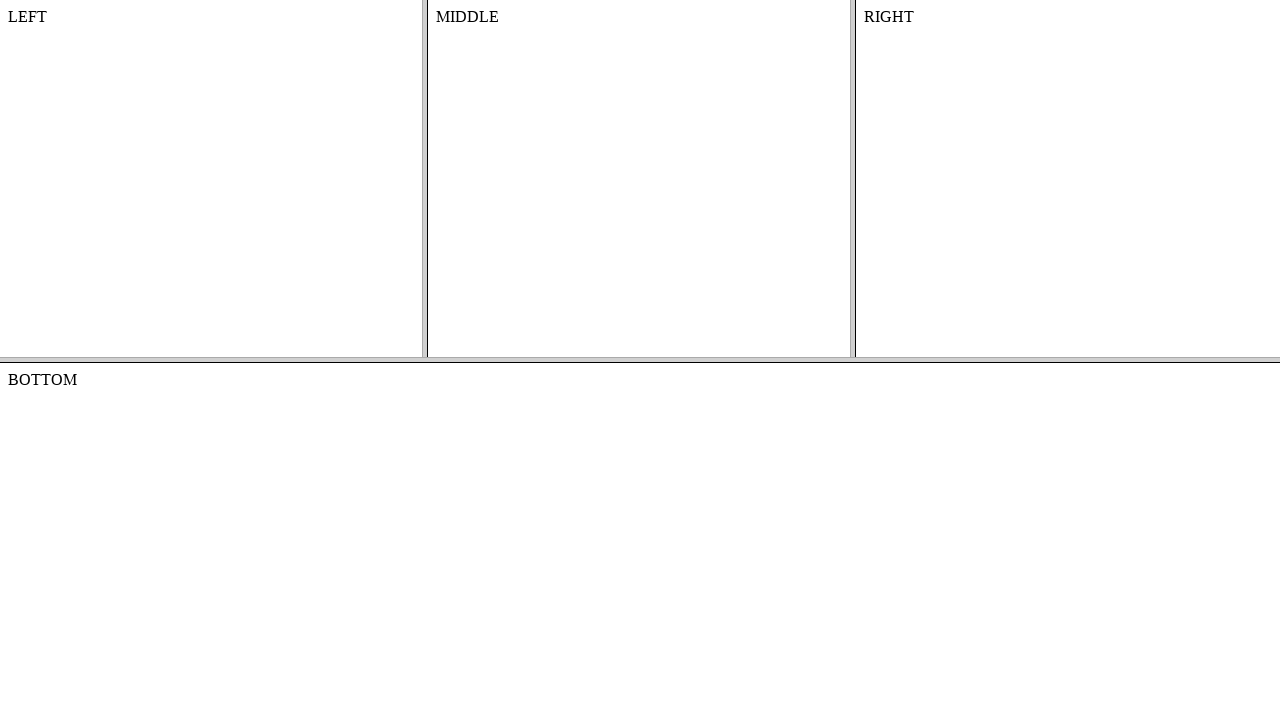

Content element in middle frame is accessible
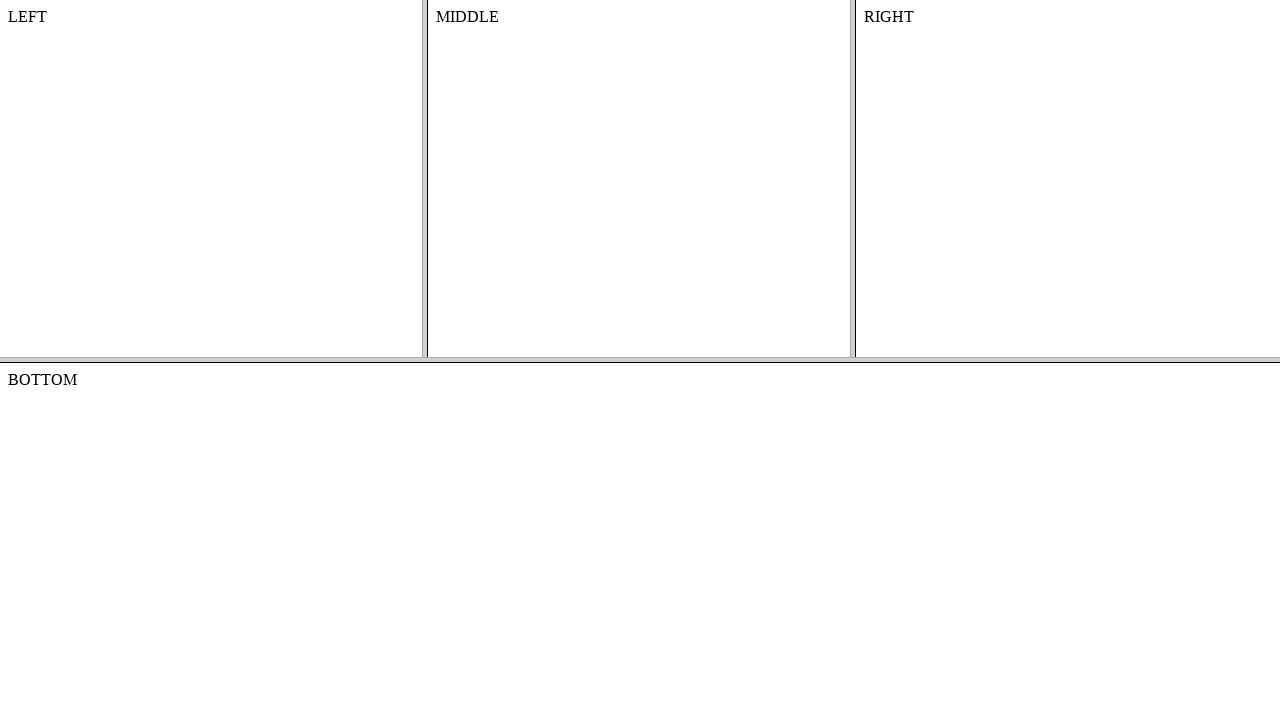

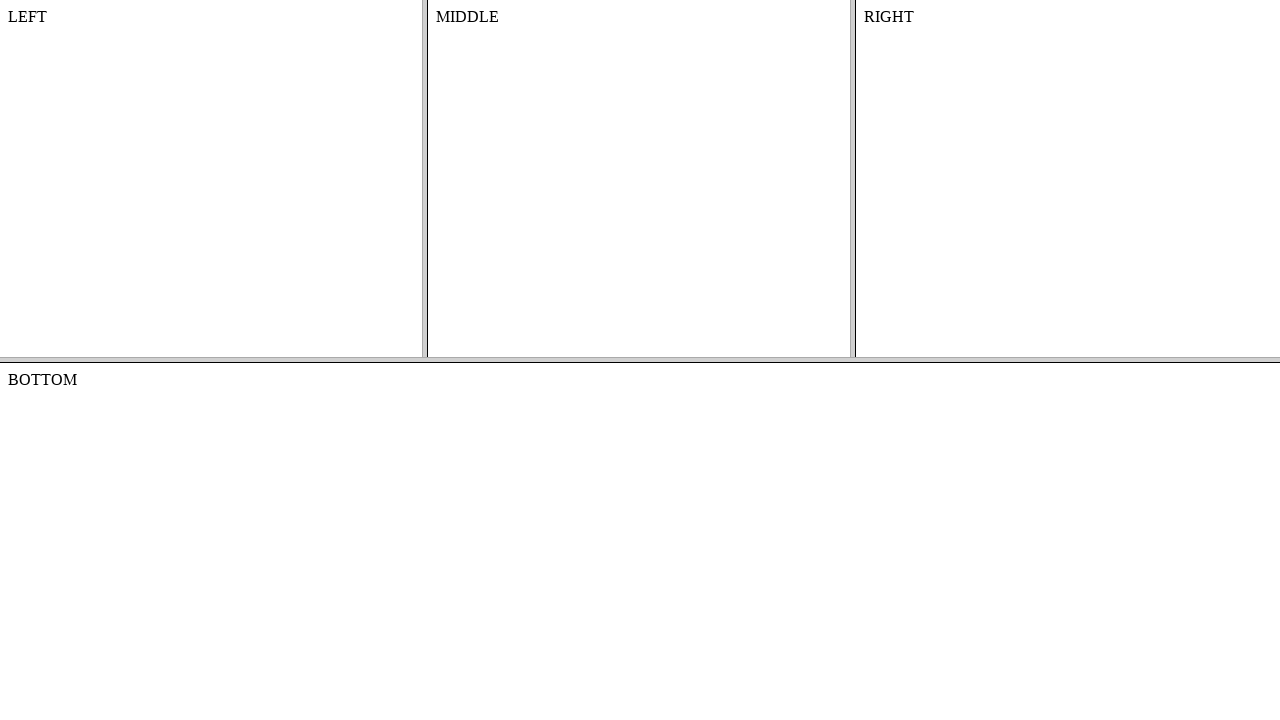